Tests filling a textarea field on a practice form by entering an address using CSS attribute selectors to locate the element.

Starting URL: https://demoqa.com/automation-practice-form

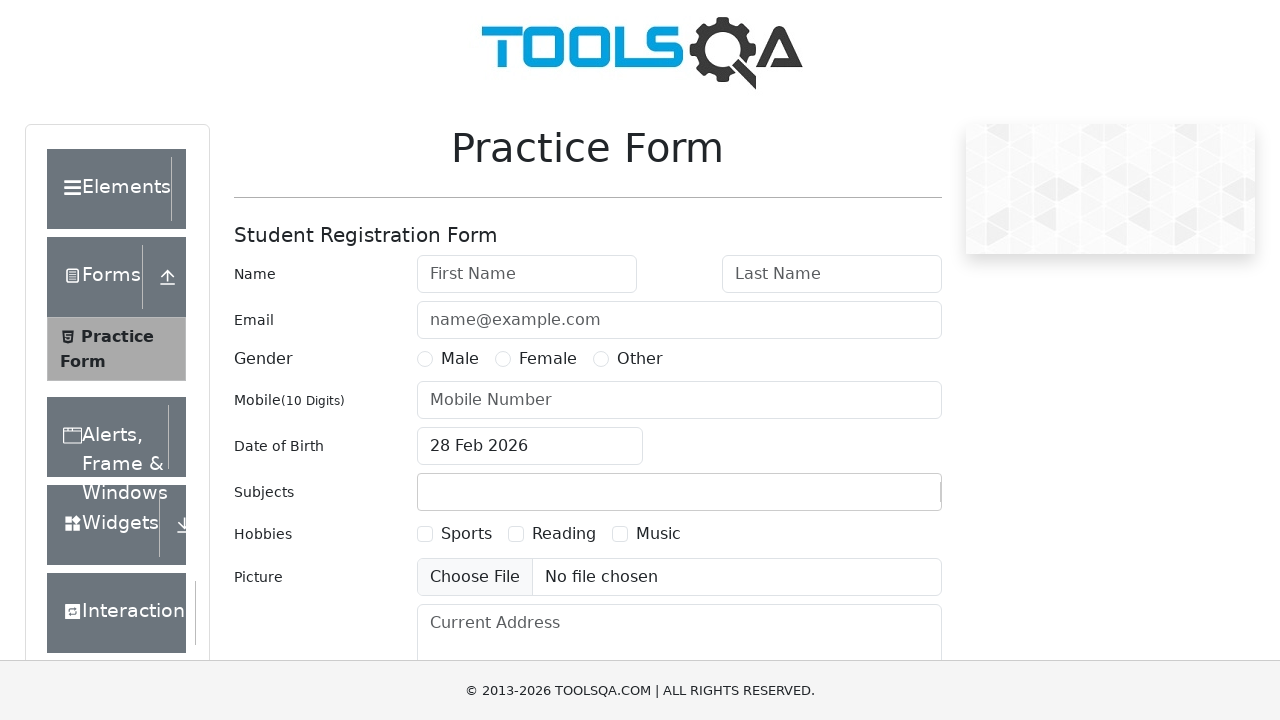

Filled current address textarea with 'Jalan Rusak no. 145 Kelurahan Kuvukiland Kota Jakarta Tenggara' using CSS attribute selector on textarea[rows='5'][cols='20'].form-control
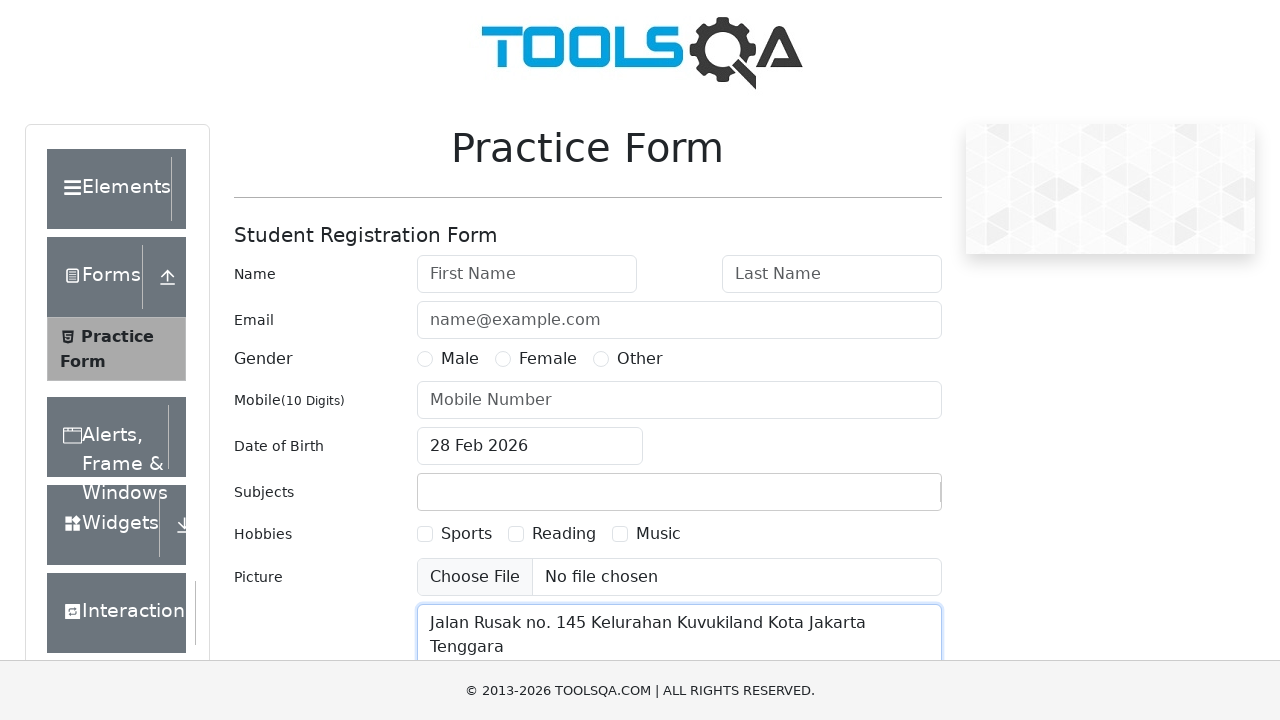

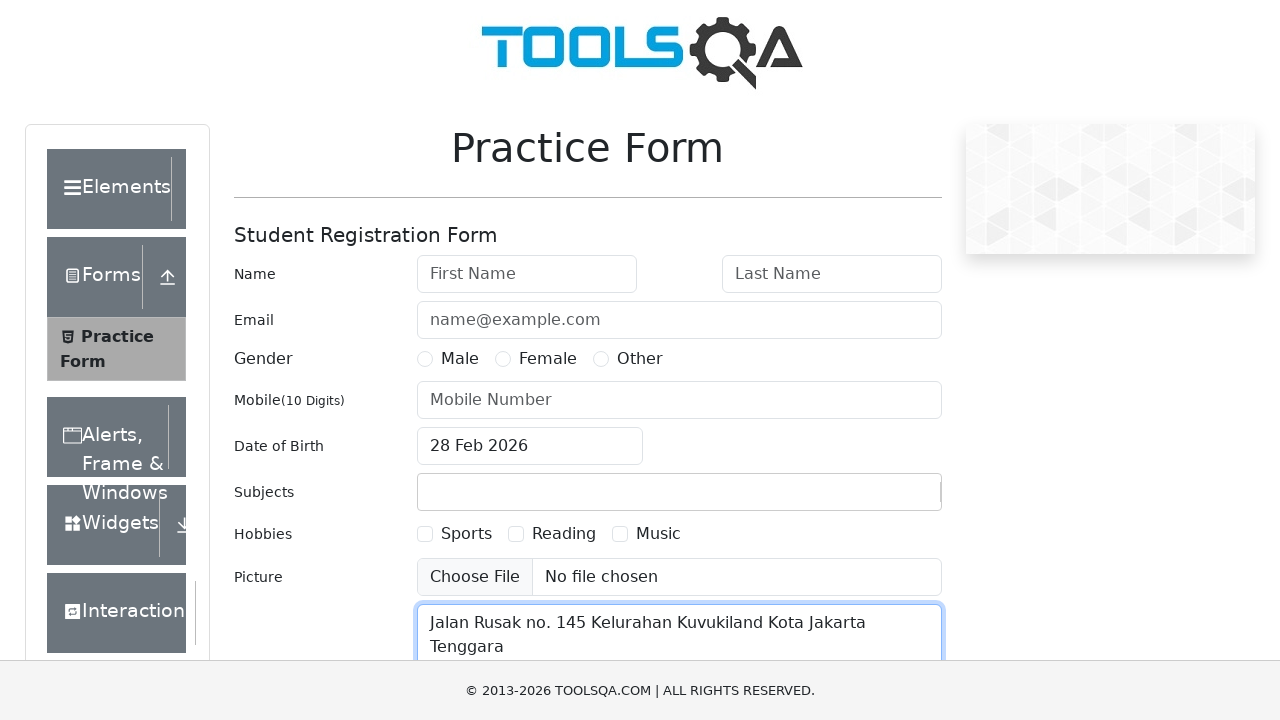